Tests right-click context menu functionality, handles alert dialog, and navigates to a new window to verify page content

Starting URL: https://the-internet.herokuapp.com/context_menu

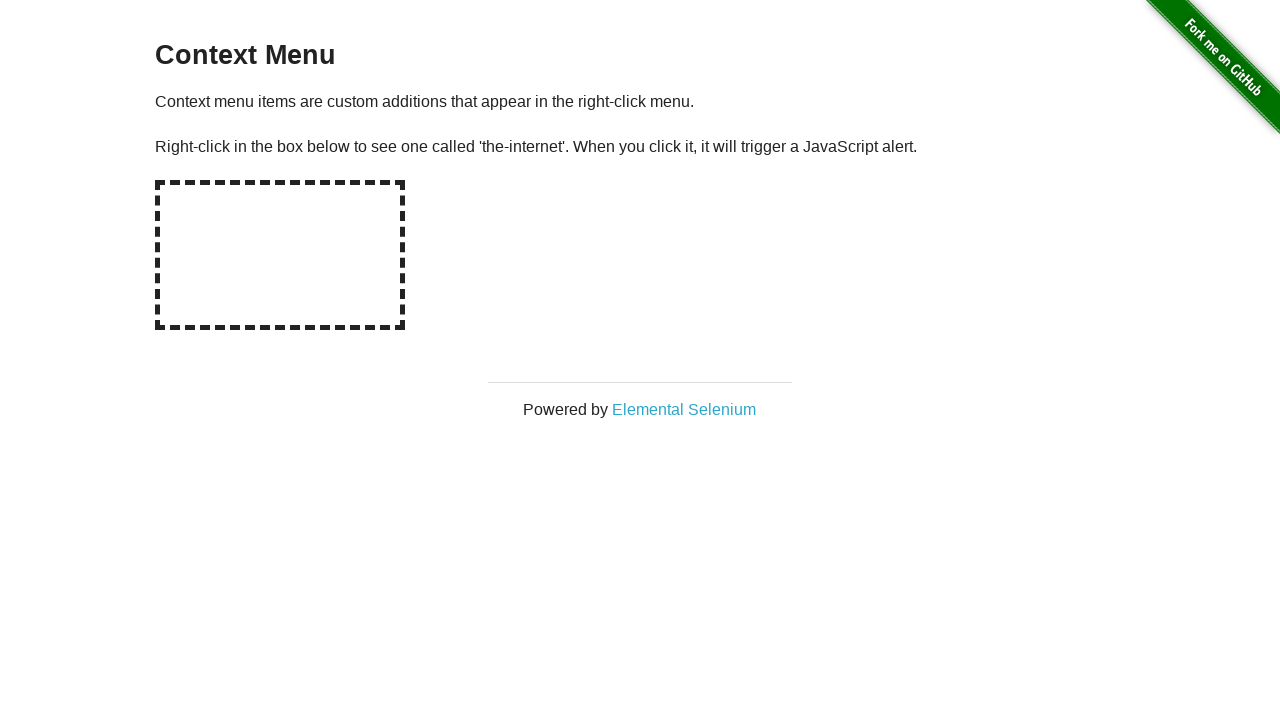

Right-clicked on the hot spot element to open context menu at (280, 255) on #hot-spot
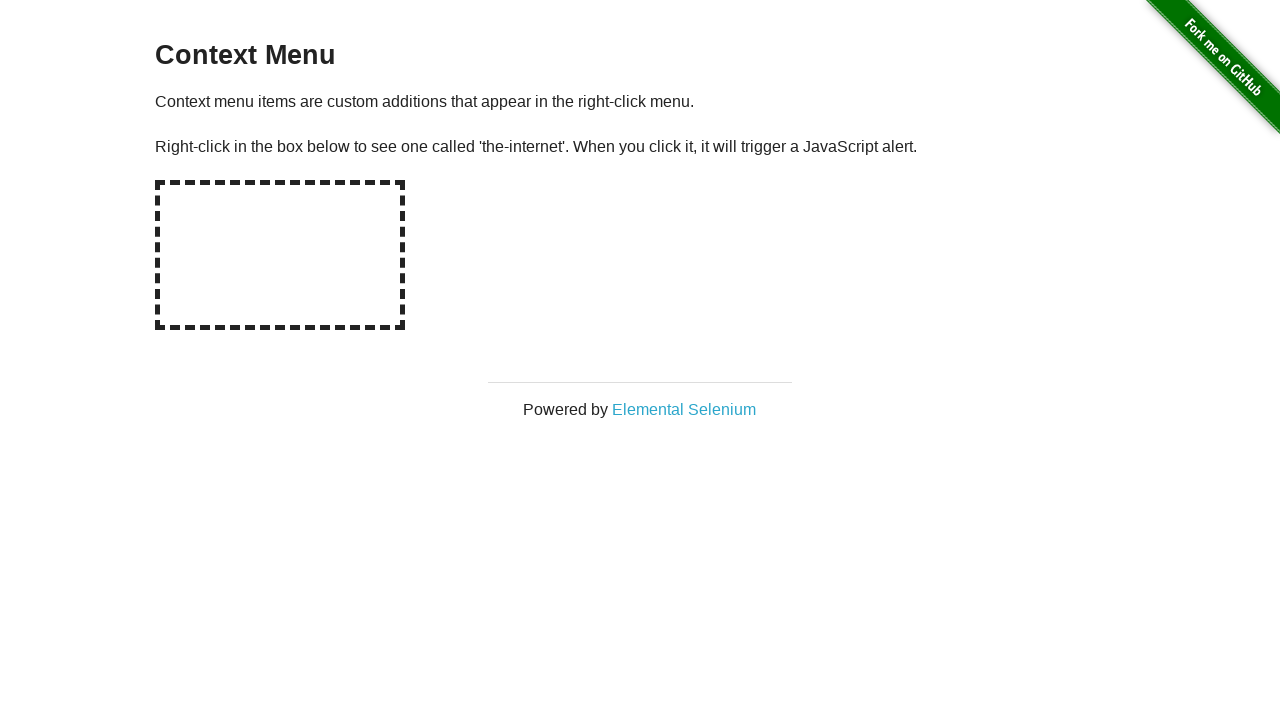

Set up dialog handler to accept alert
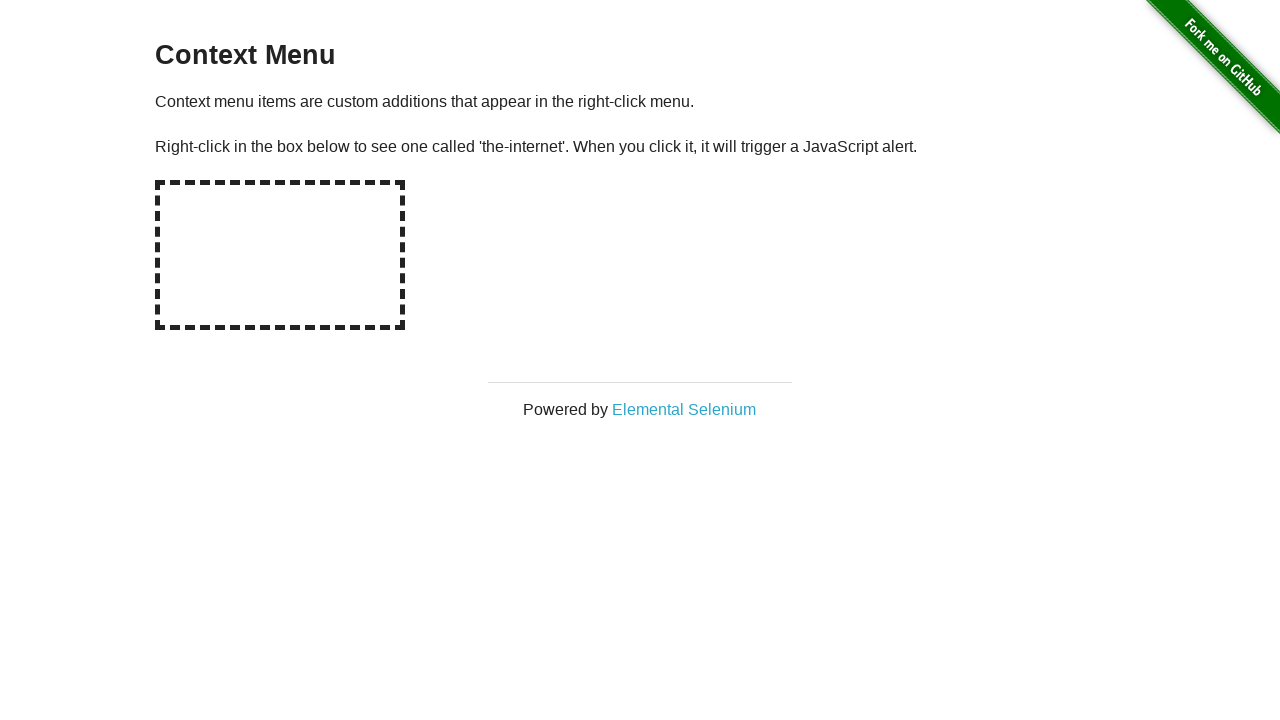

Clicked on Elemental Selenium link at (684, 409) on text=Elemental Selenium
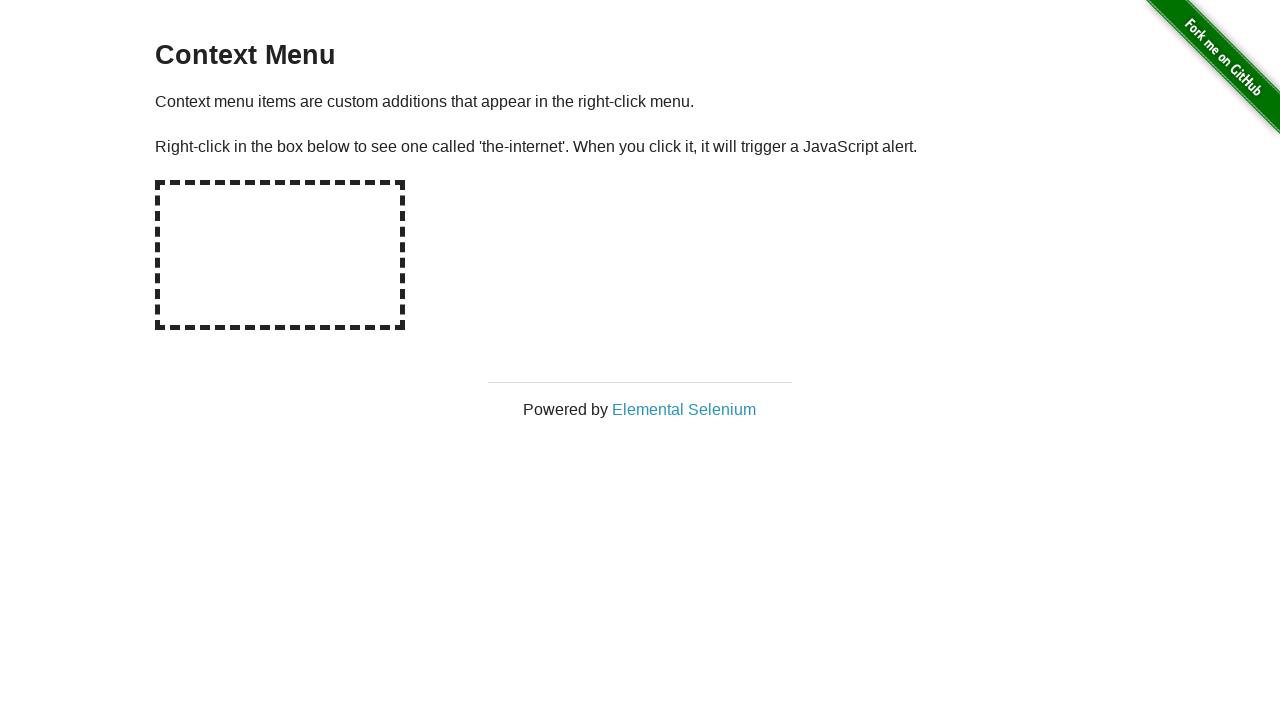

New page/tab opened after clicking Elemental Selenium link at (684, 409) on text=Elemental Selenium
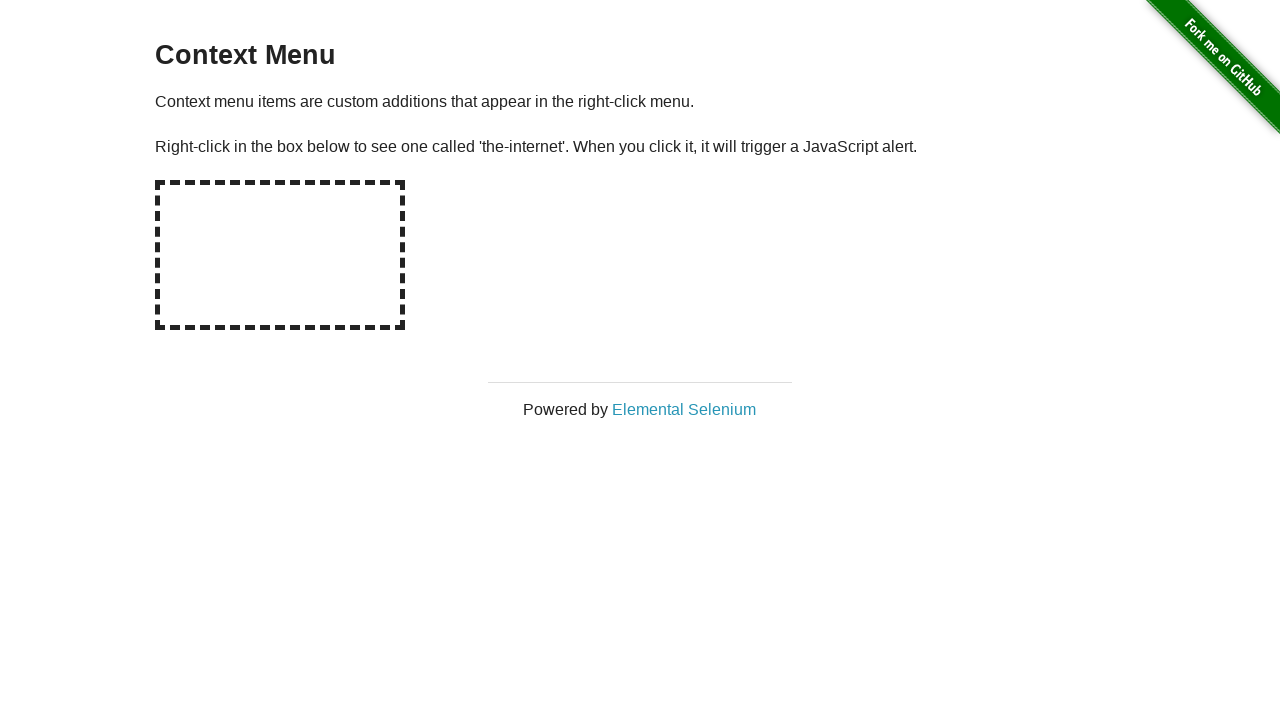

Verified heading 'Elemental Selenium' loaded on new page
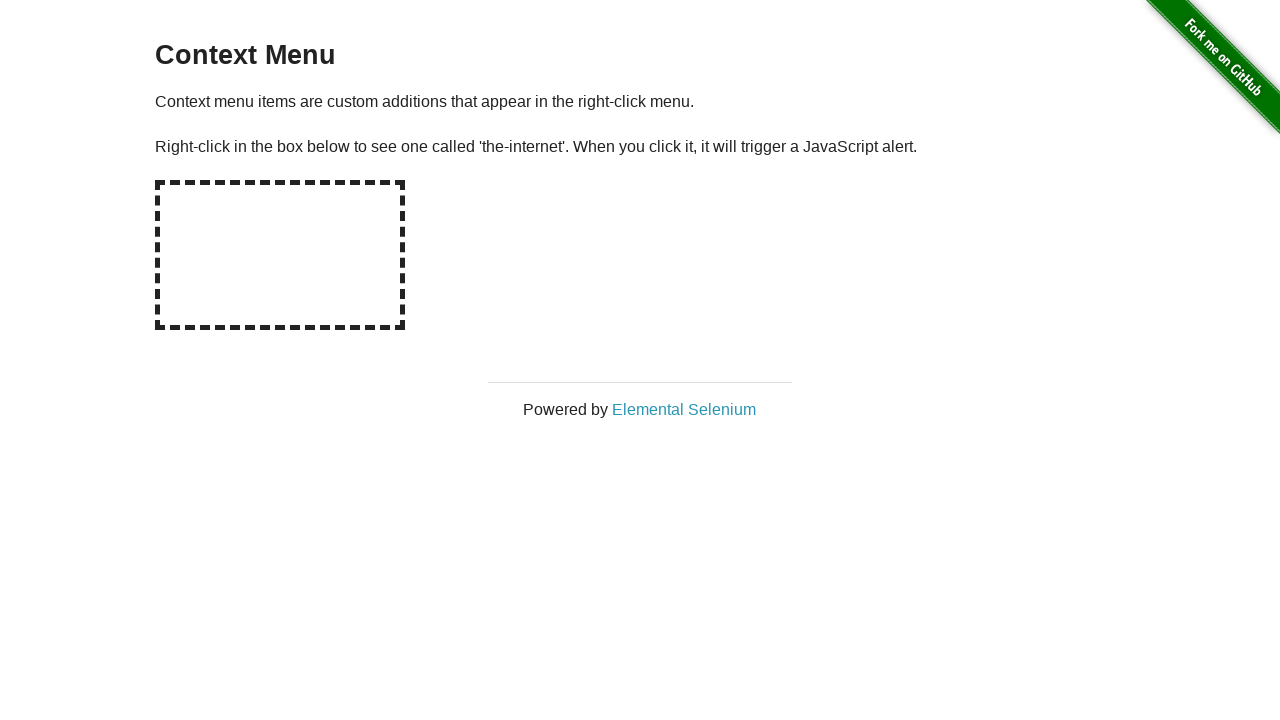

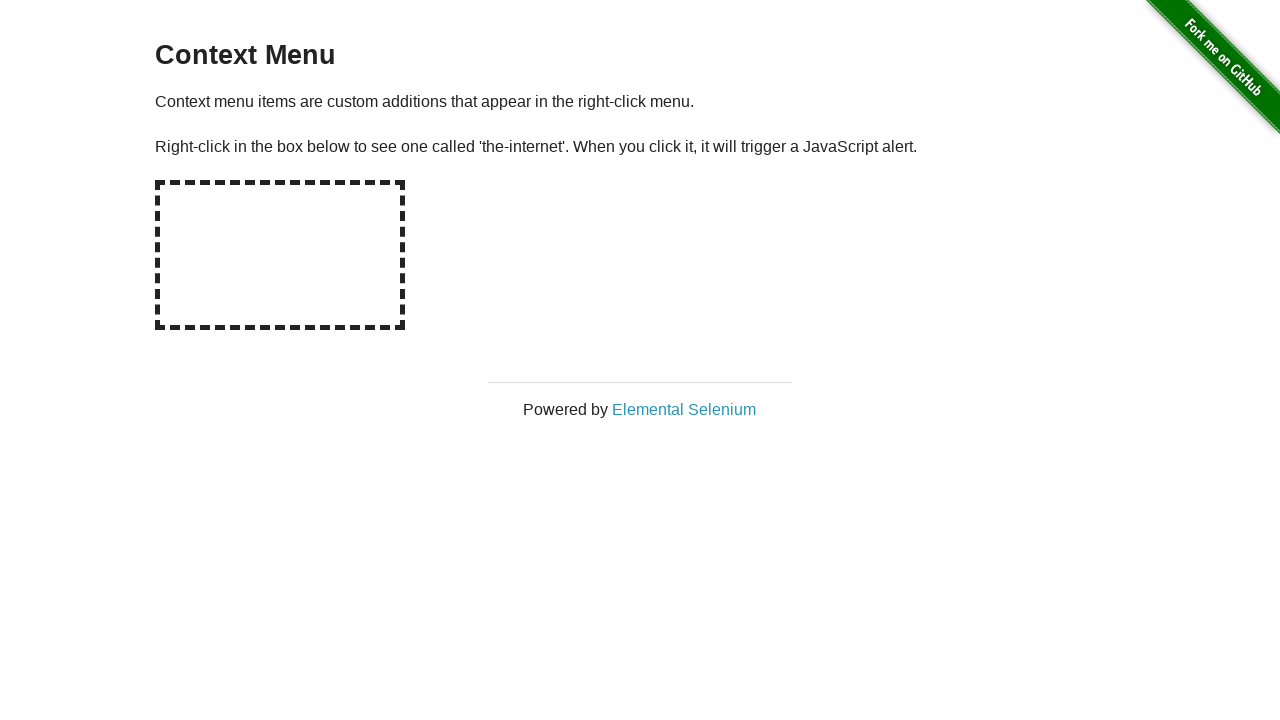